Navigates to the QSpiders homepage and verifies that links are present on the page by waiting for anchor elements to load.

Starting URL: http://www.qspiders.com/

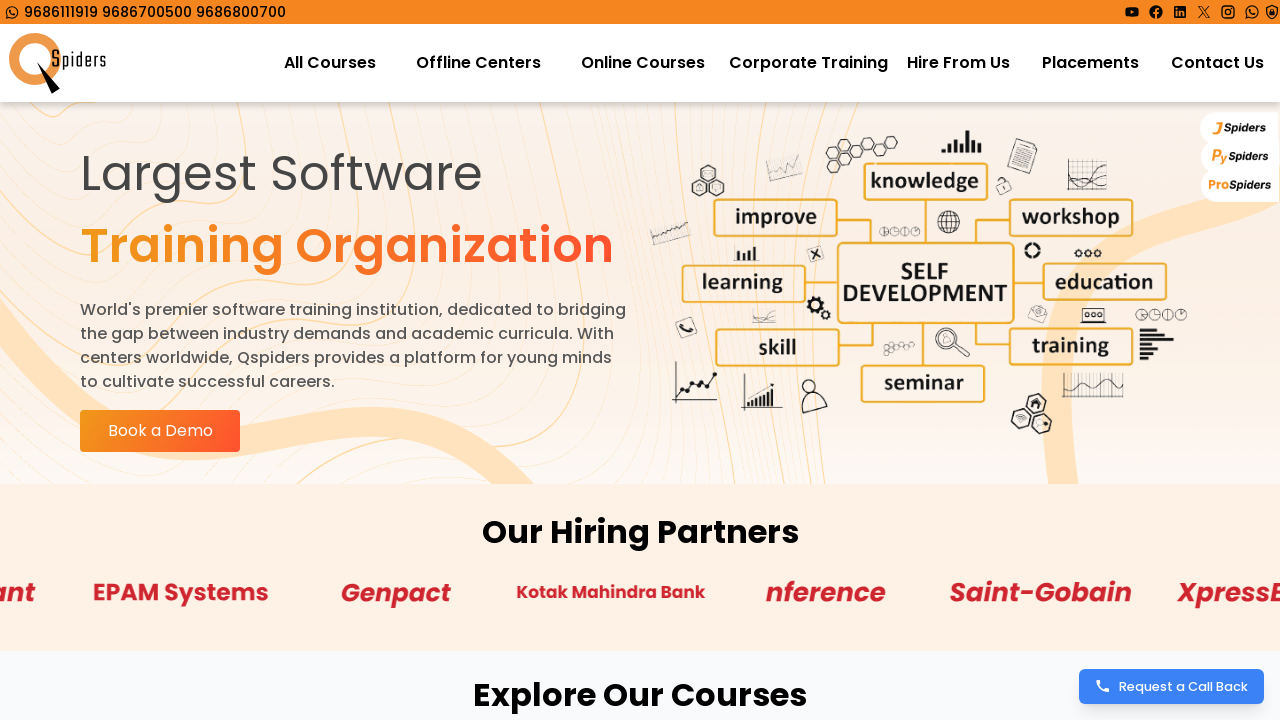

Set viewport size to 1920x1080
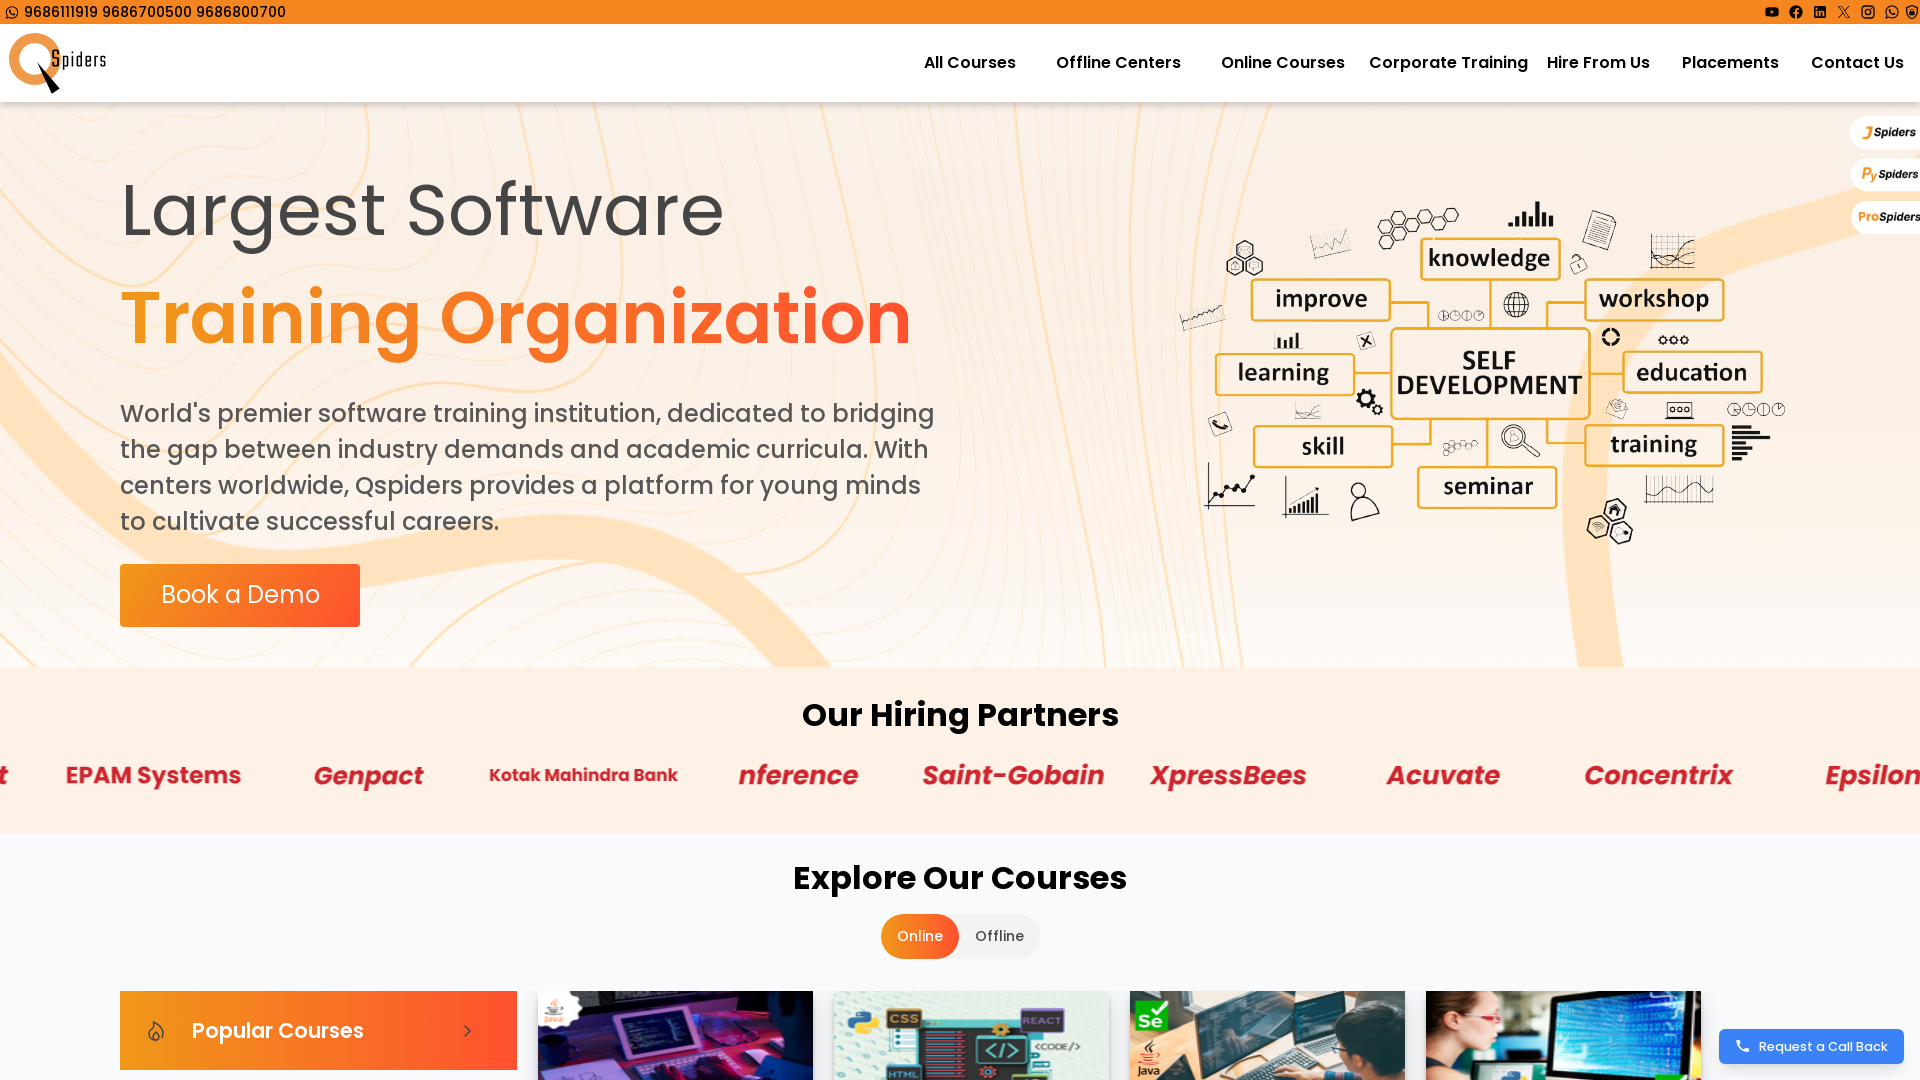

Waited for anchor elements to load on QSpiders homepage
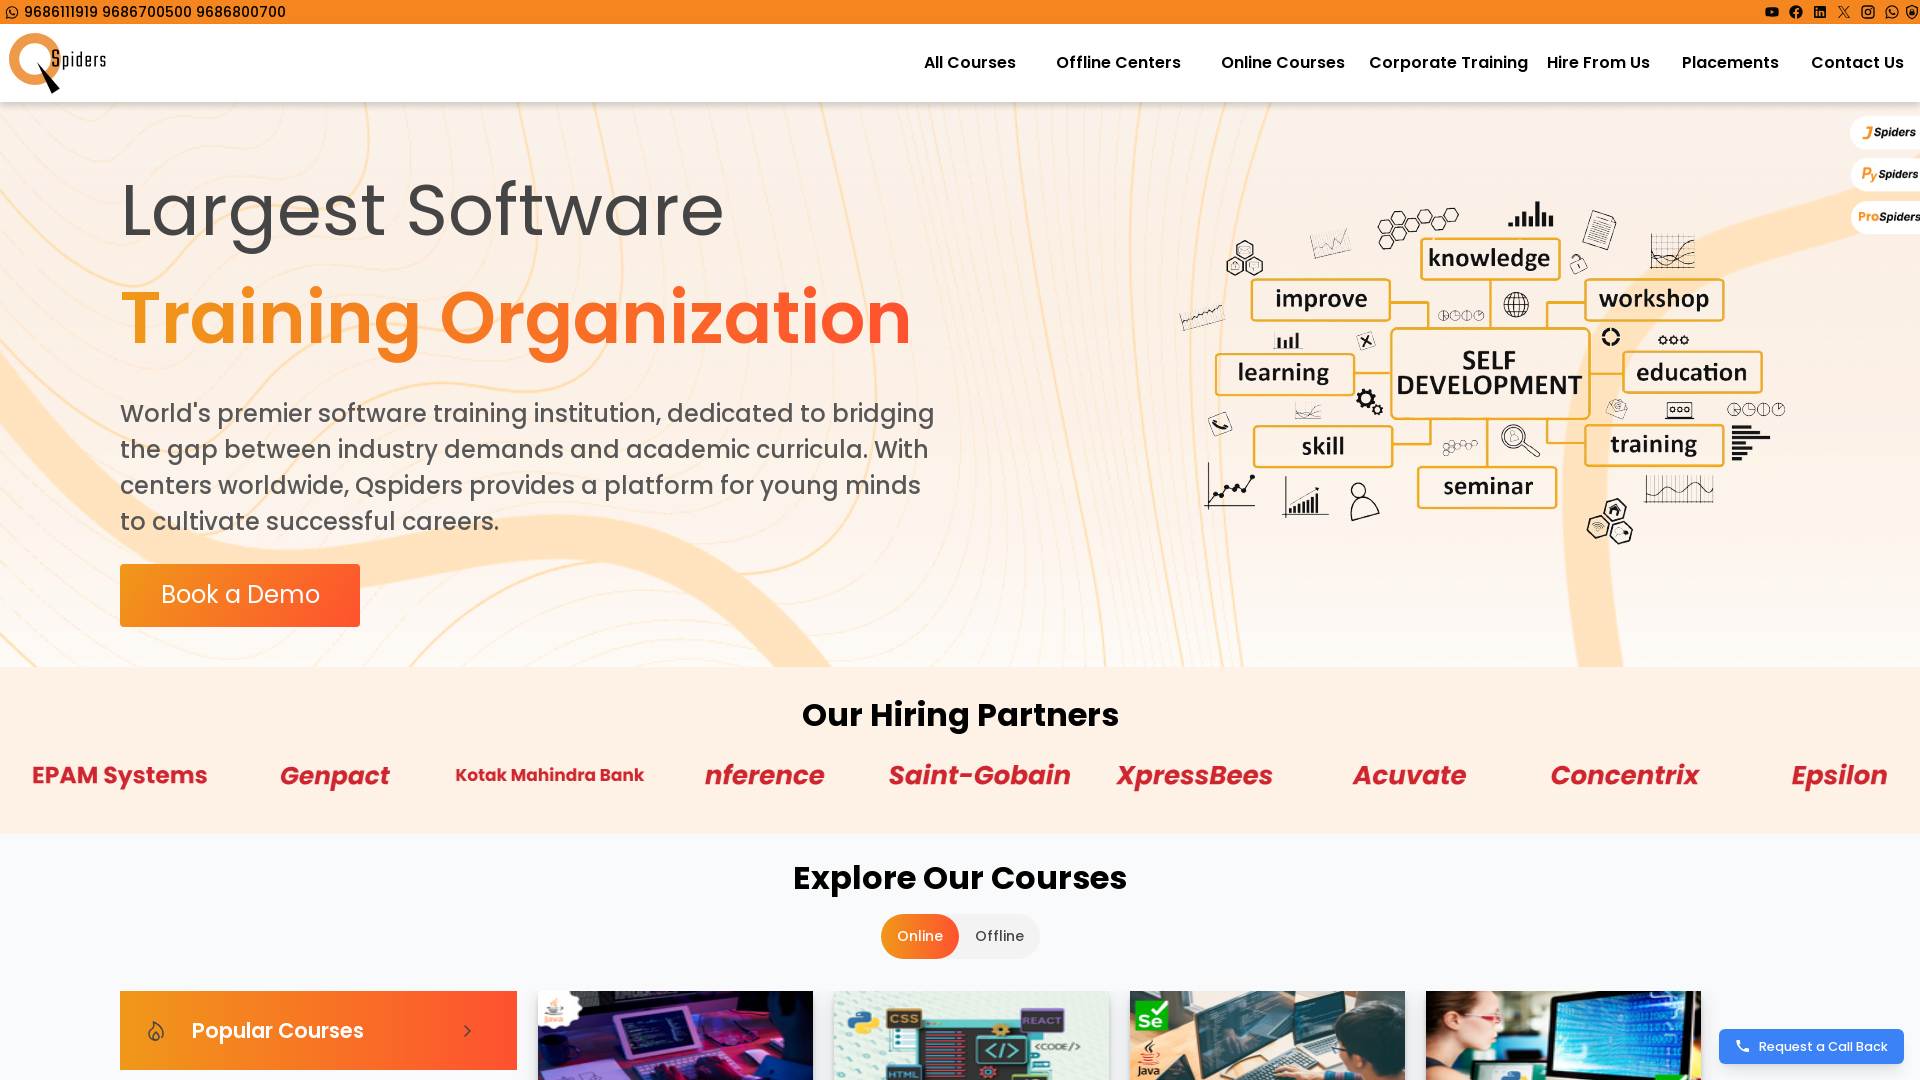

Located all anchor elements on the page
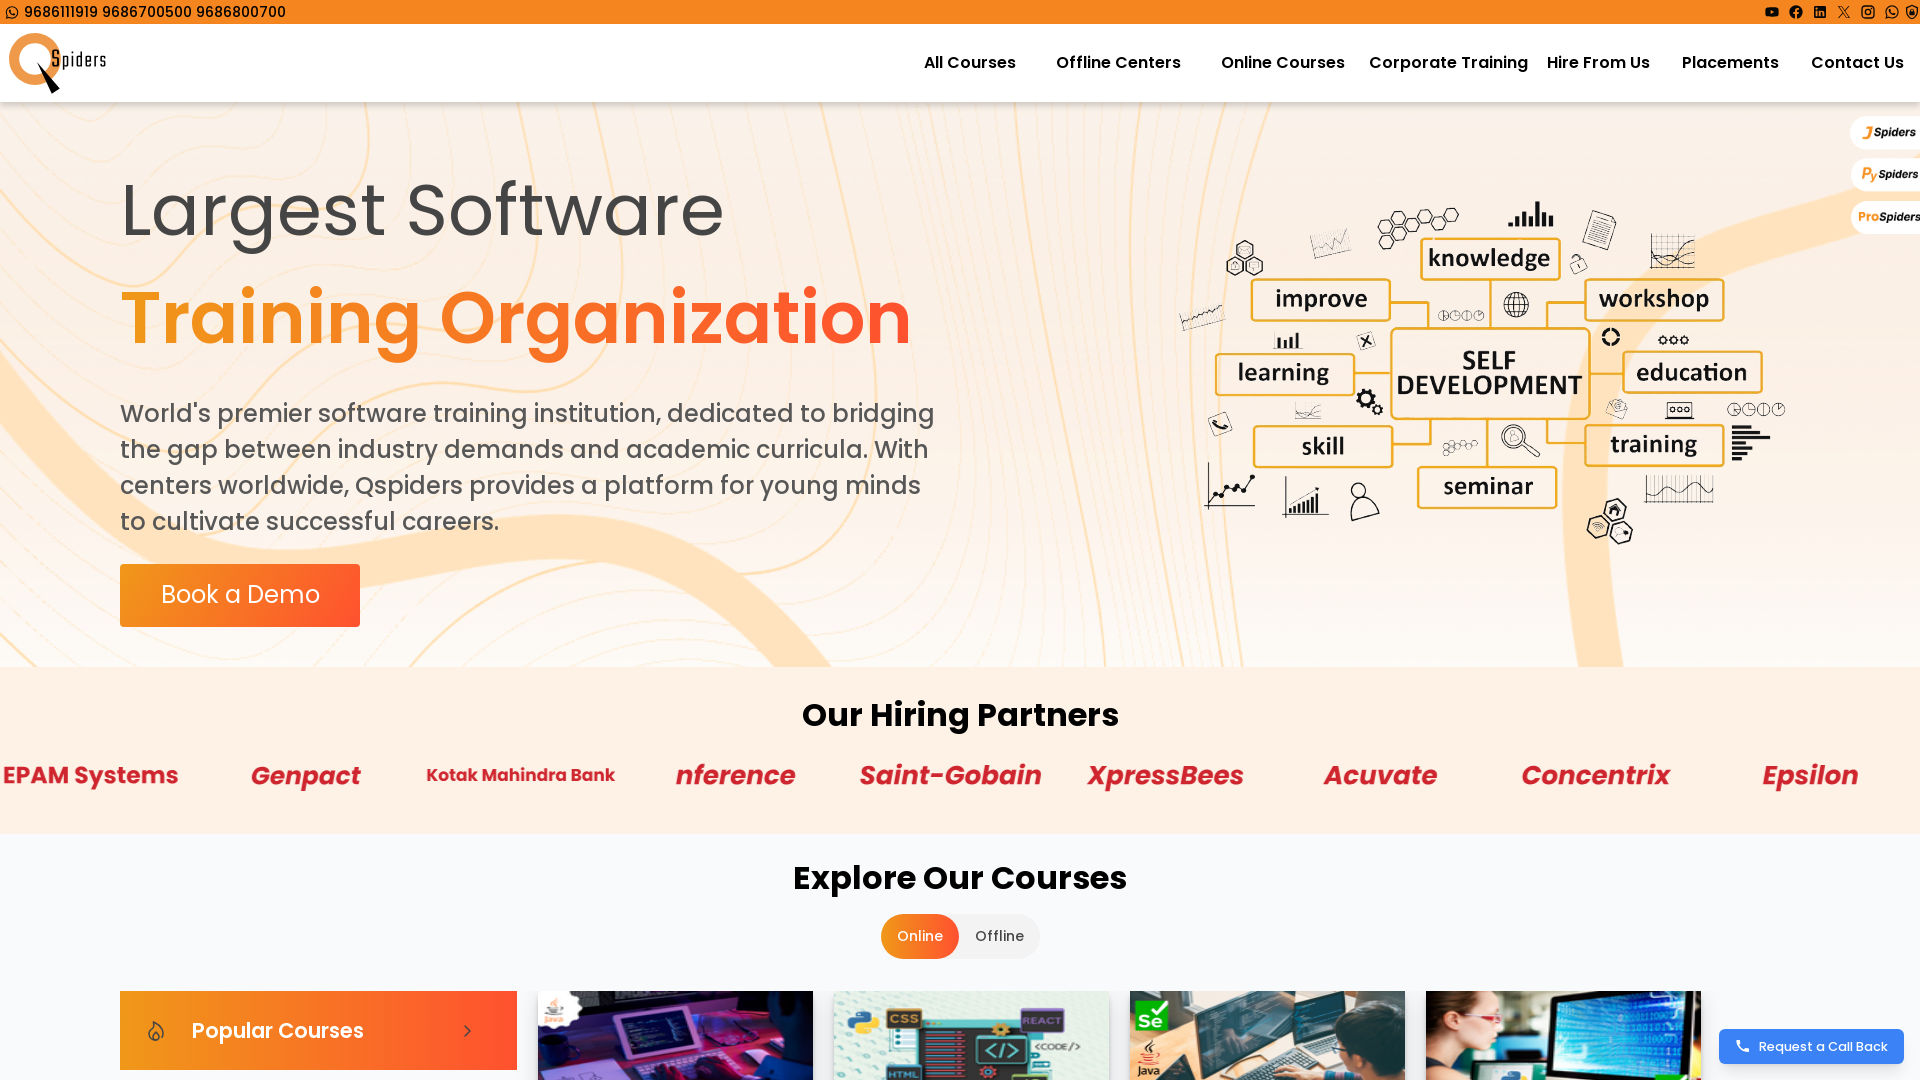

Verified that links are present on the page
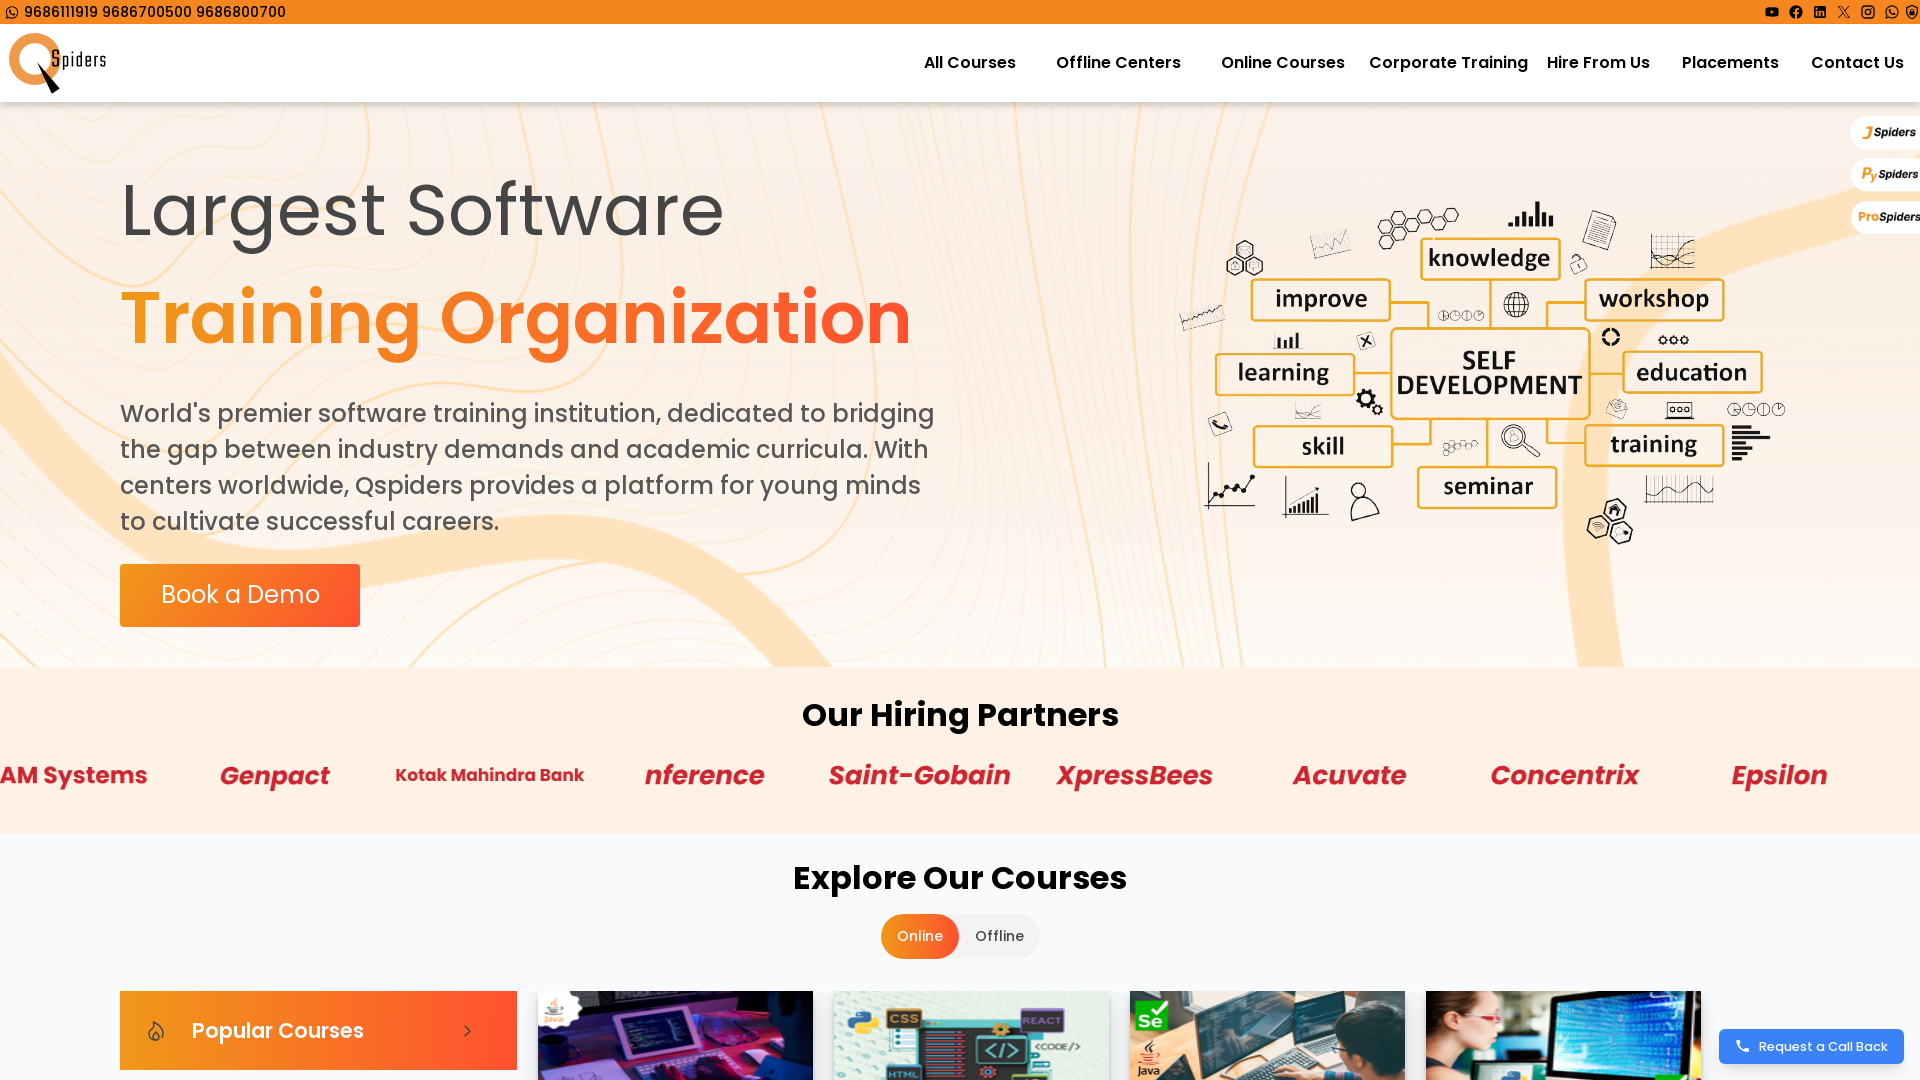

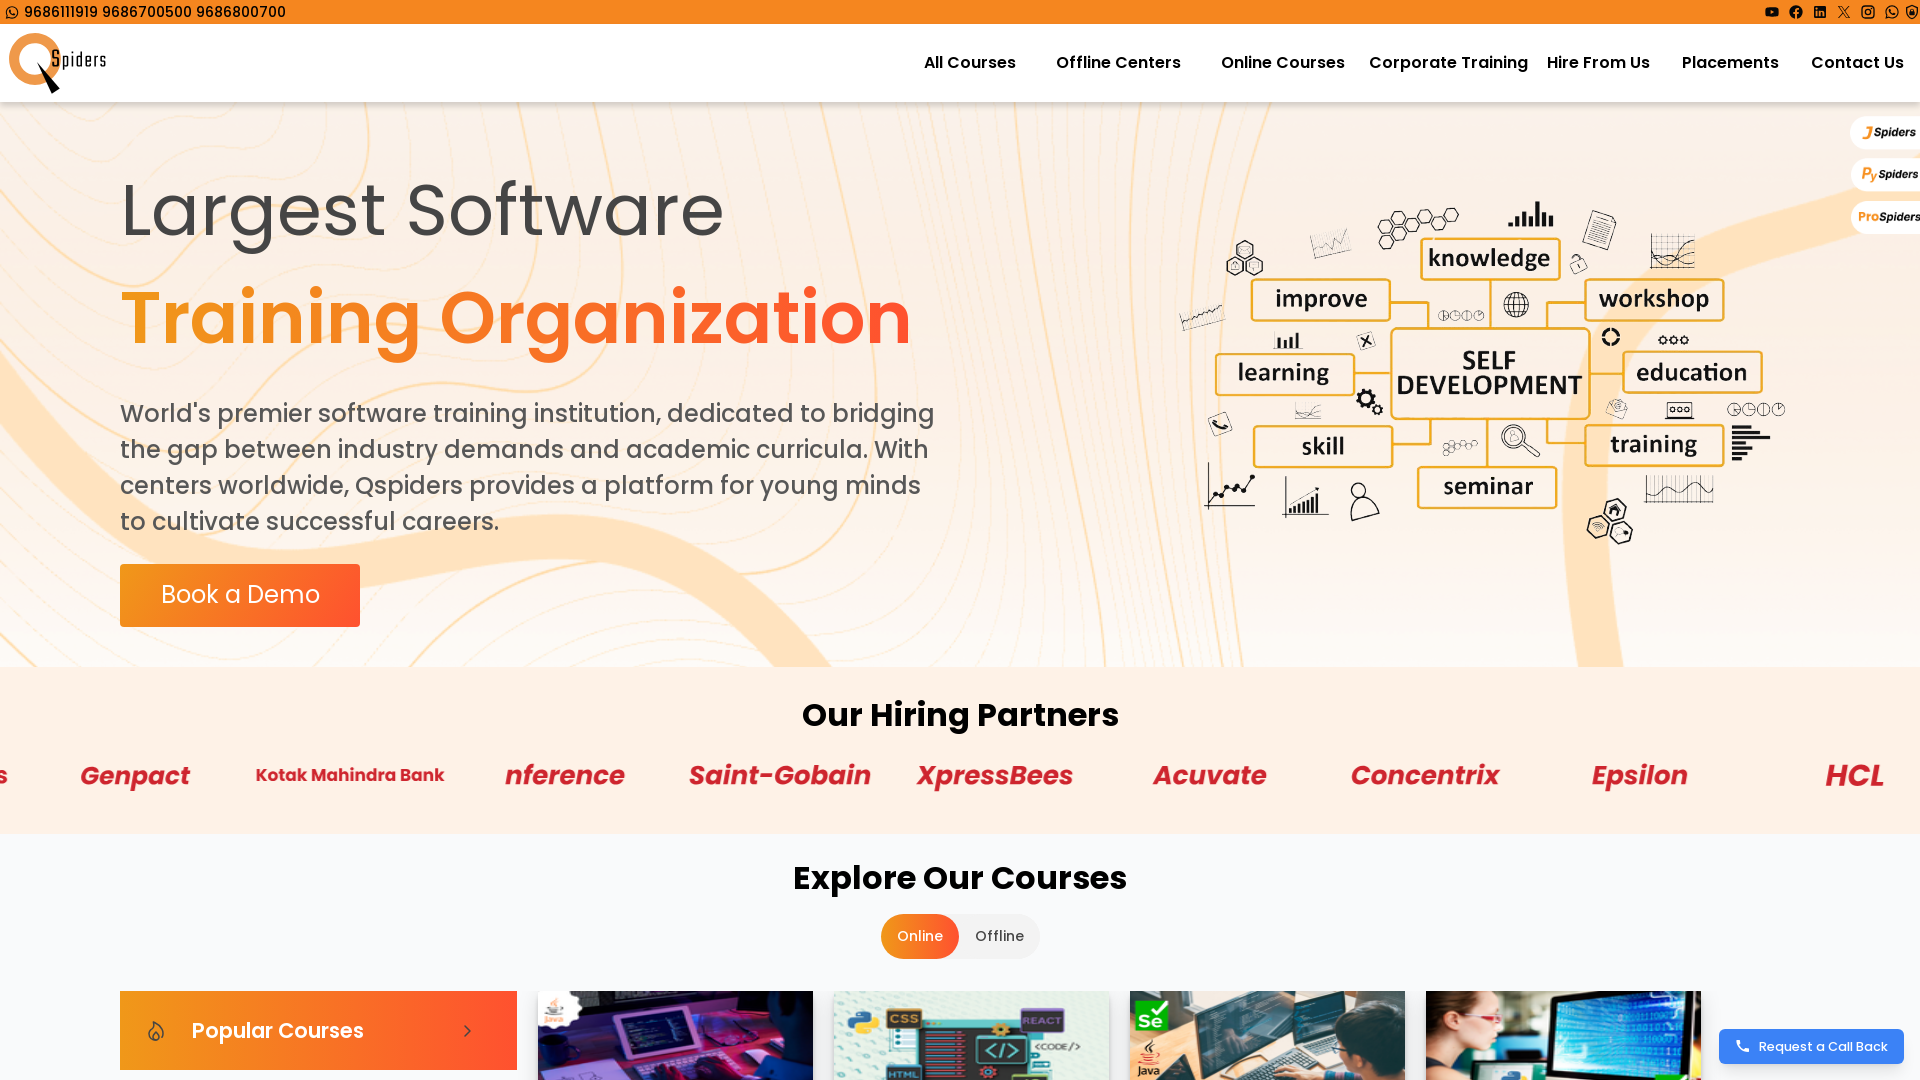